Tests JavaScript alert handling by interacting with different types of alerts (basic alert, confirm dialog, and prompt dialog) on a demo page

Starting URL: https://www.hyrtutorials.com/p/alertsdemo.html

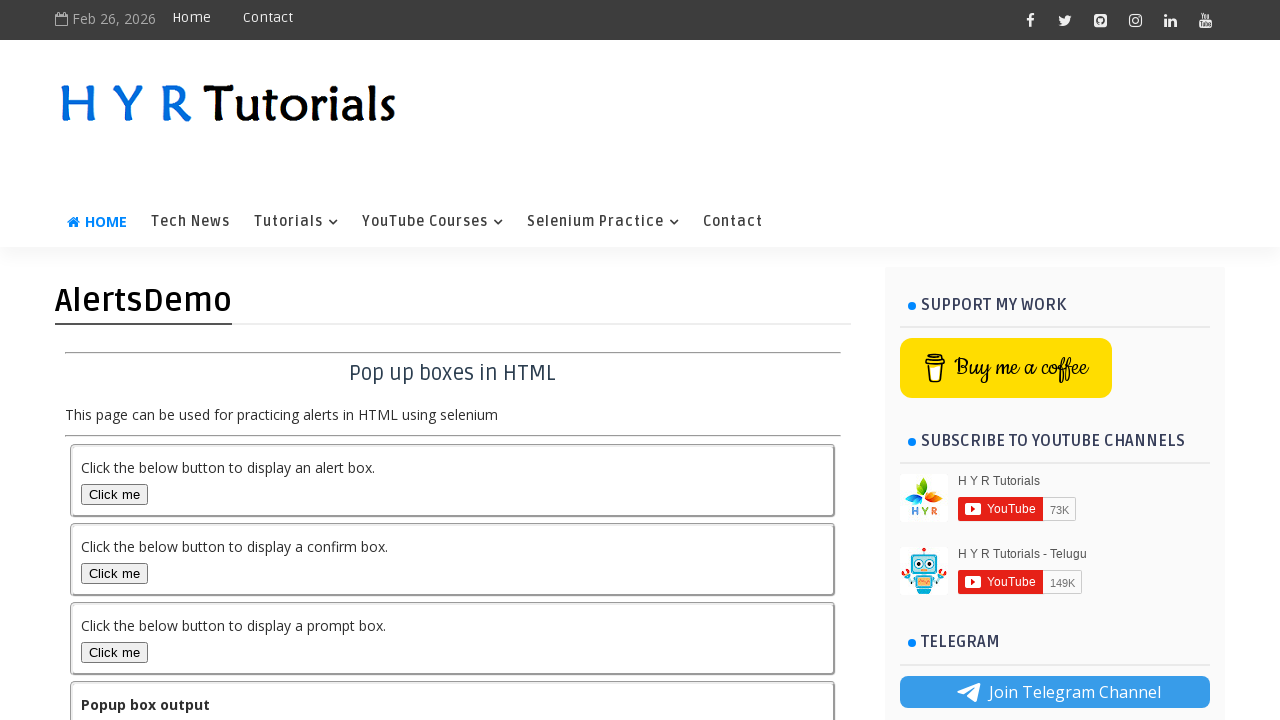

Navigated to alerts demo page
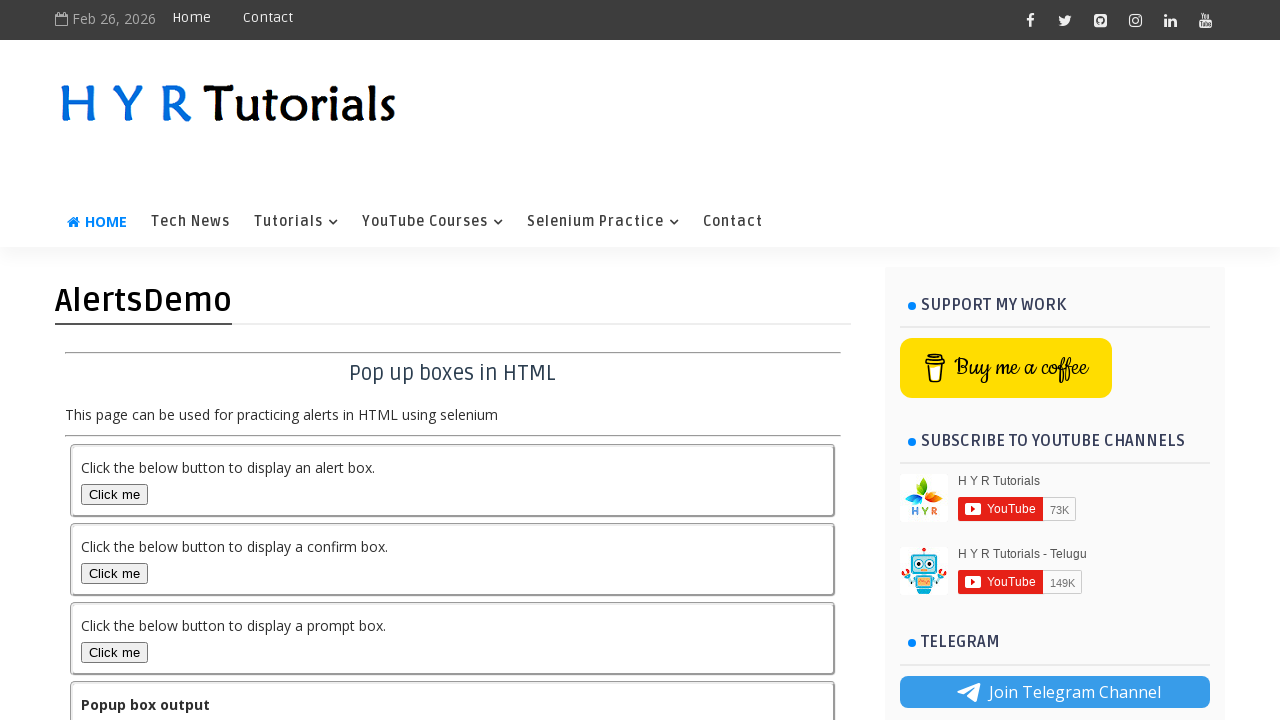

Clicked alert box button at (114, 494) on xpath=//button[@id='alertBox']
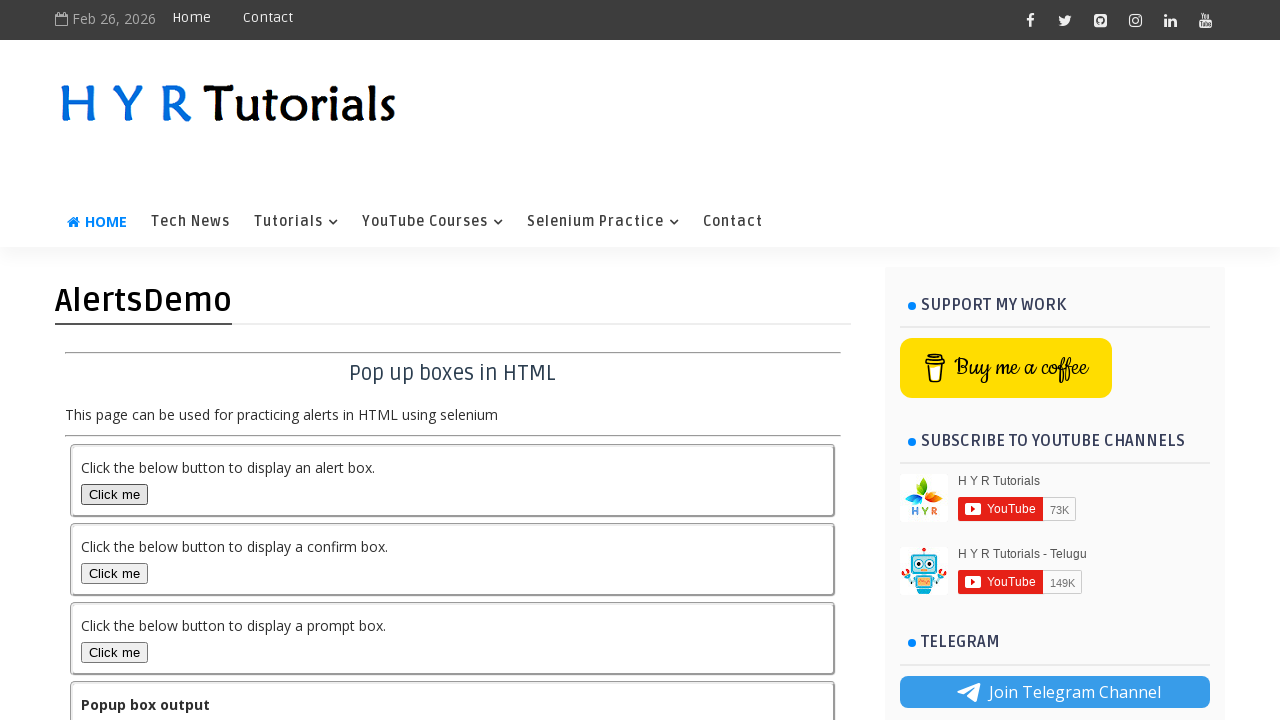

Accepted basic alert dialog
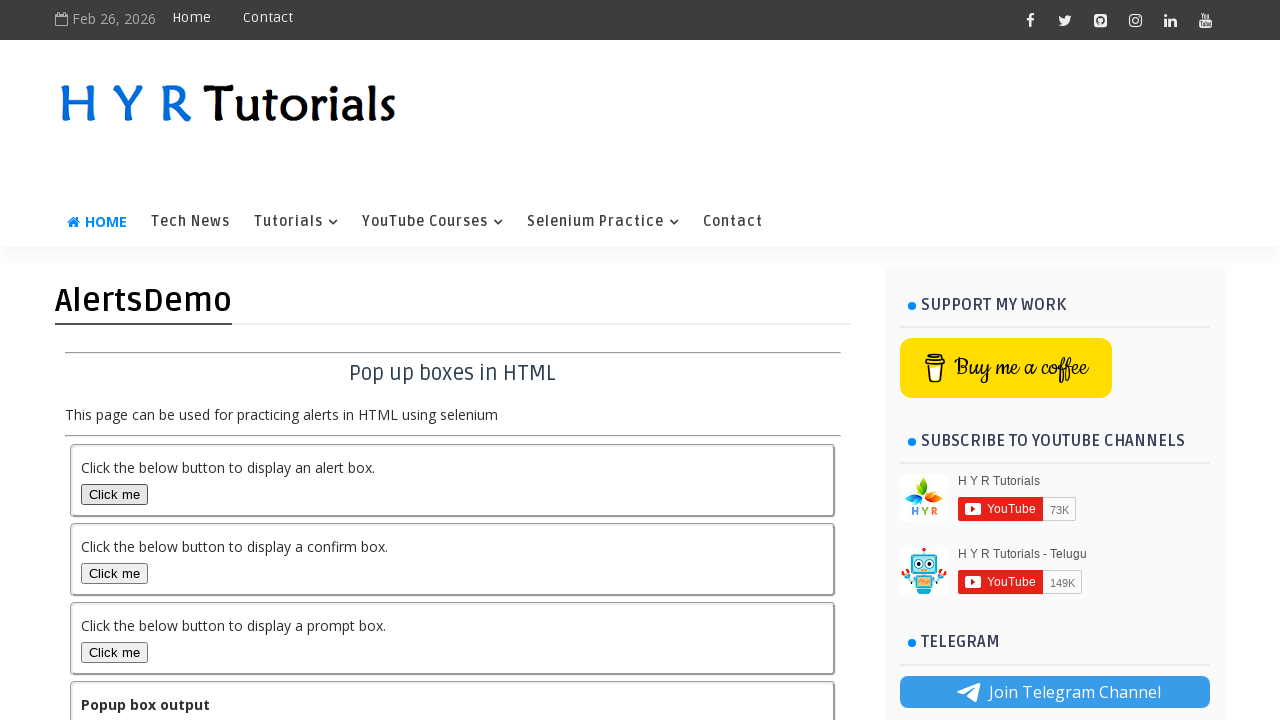

Clicked confirm box button at (114, 573) on xpath=//button[@id='confirmBox']
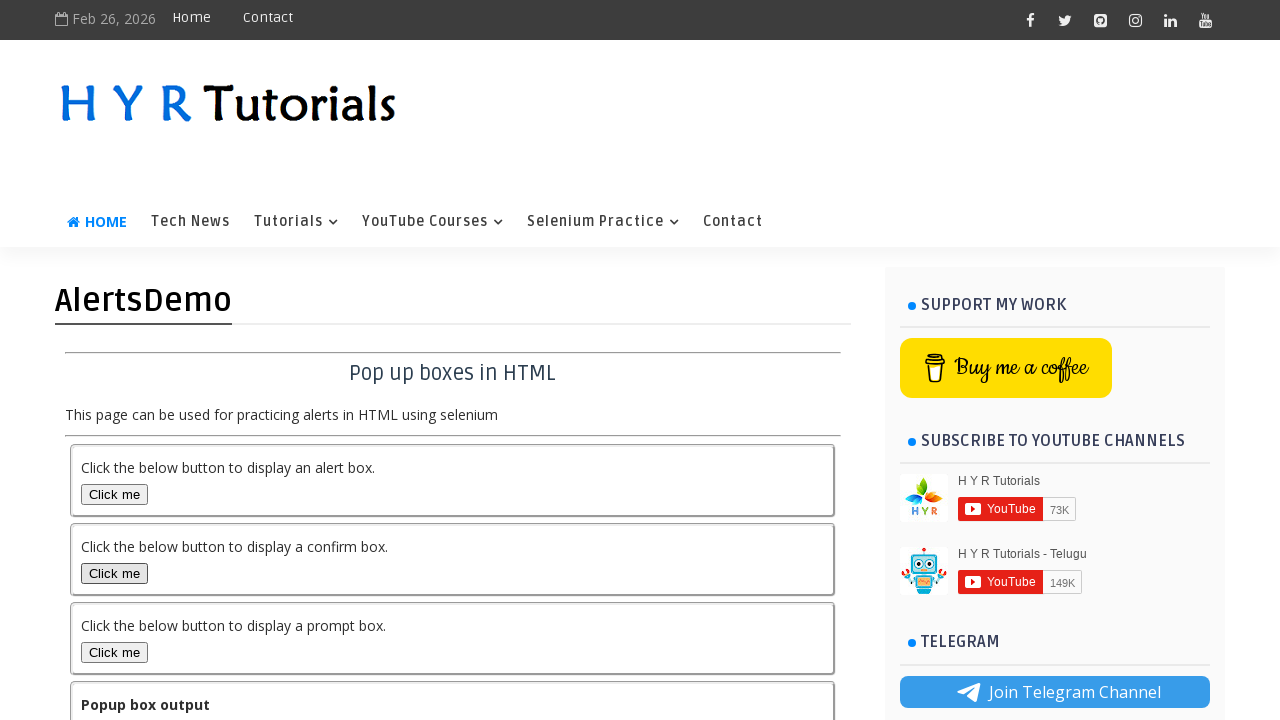

Accepted confirmation dialog
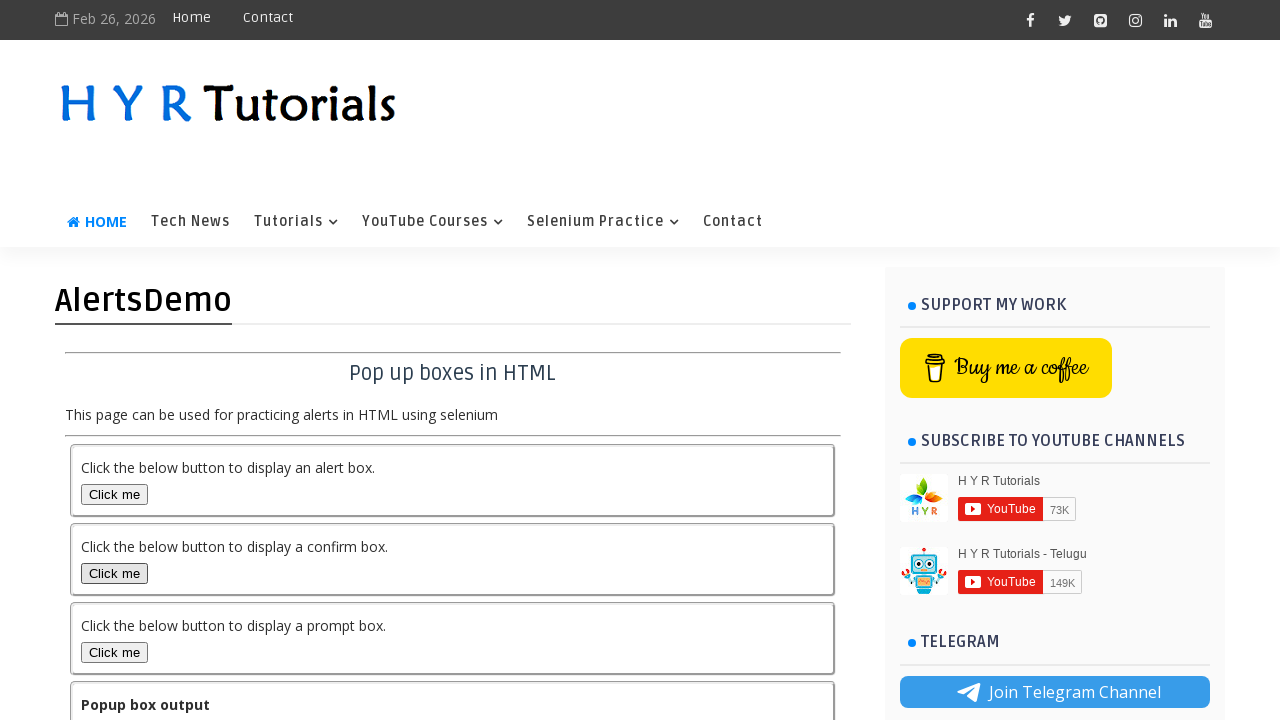

Clicked prompt box button at (114, 652) on xpath=//button[@id='promptBox']
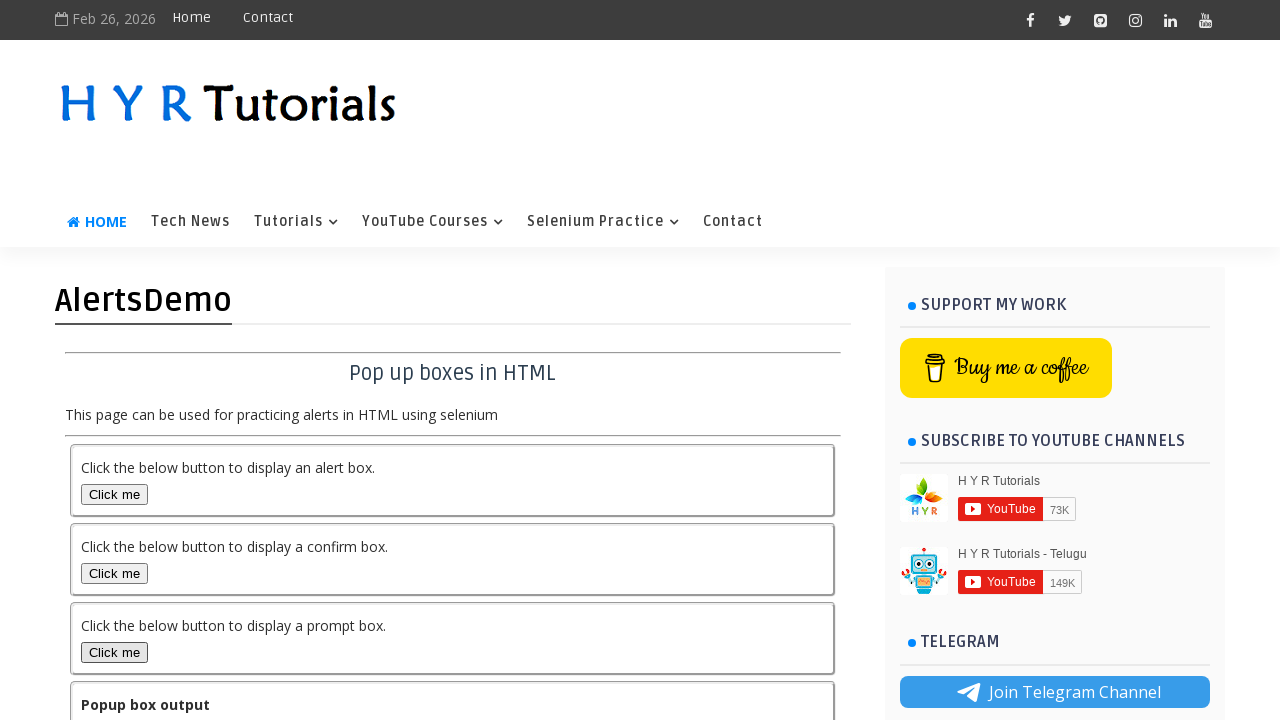

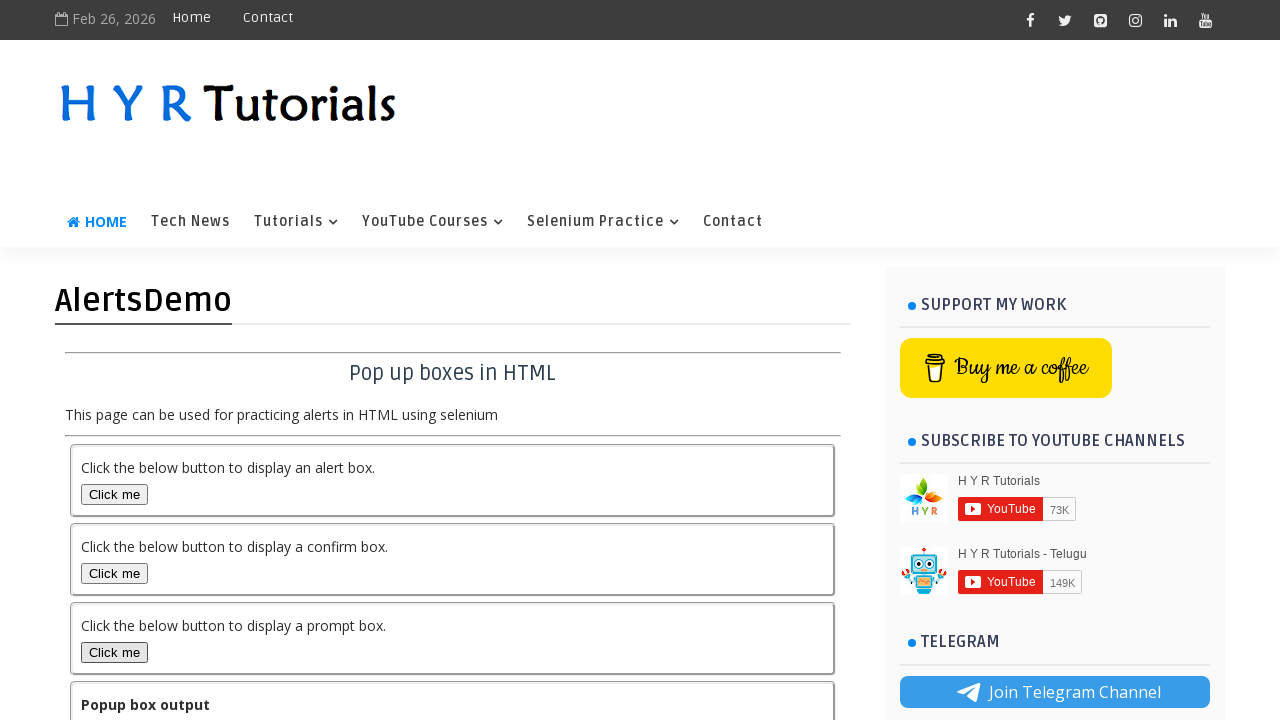